Navigates to the Ikesaki Brazilian cosmetics website and performs a search using the search box, entering a search term and submitting.

Starting URL: https://www.ikesaki.com.br/

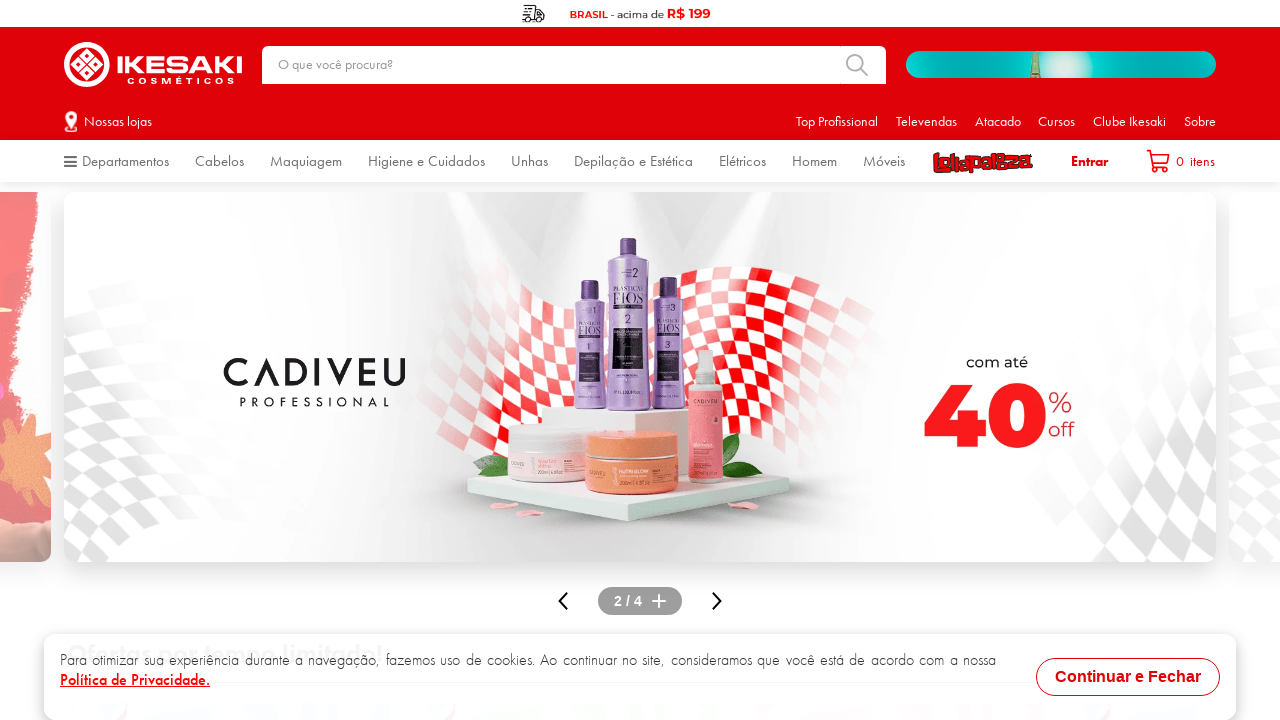

Waited for page to fully load (networkidle)
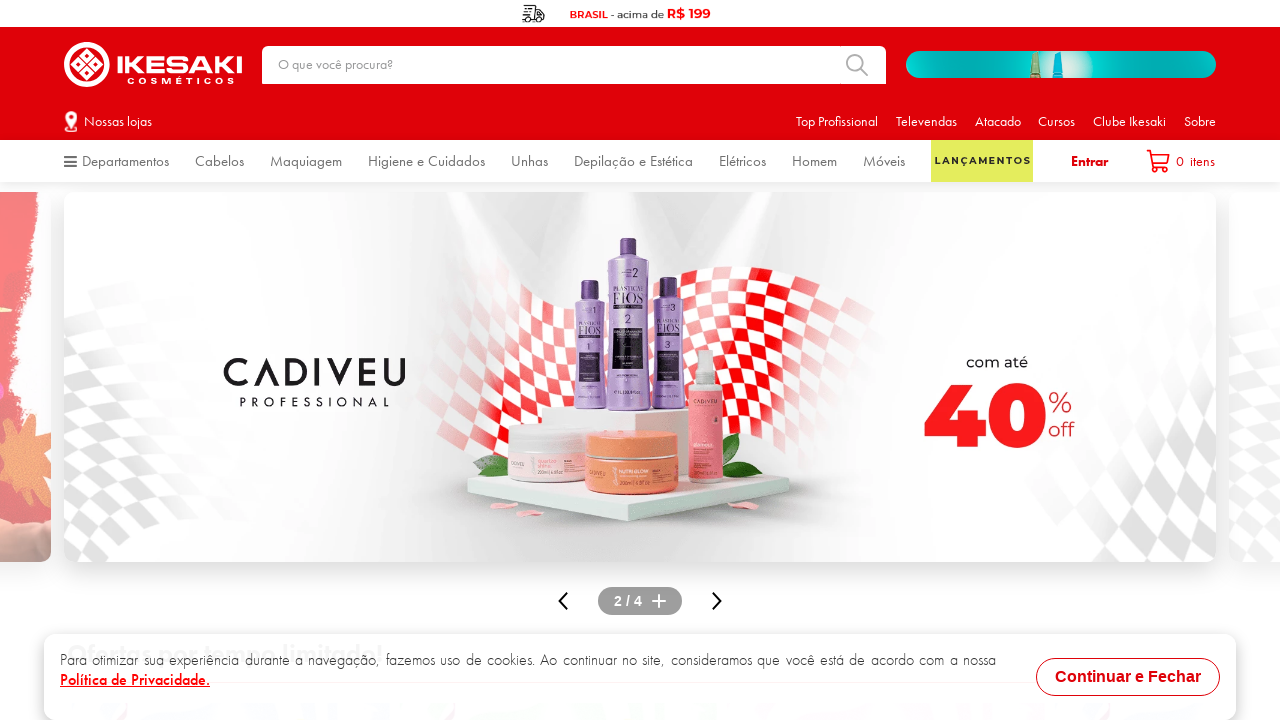

Filled search box with 'shampoo' on input[id="downshift-0-input"]
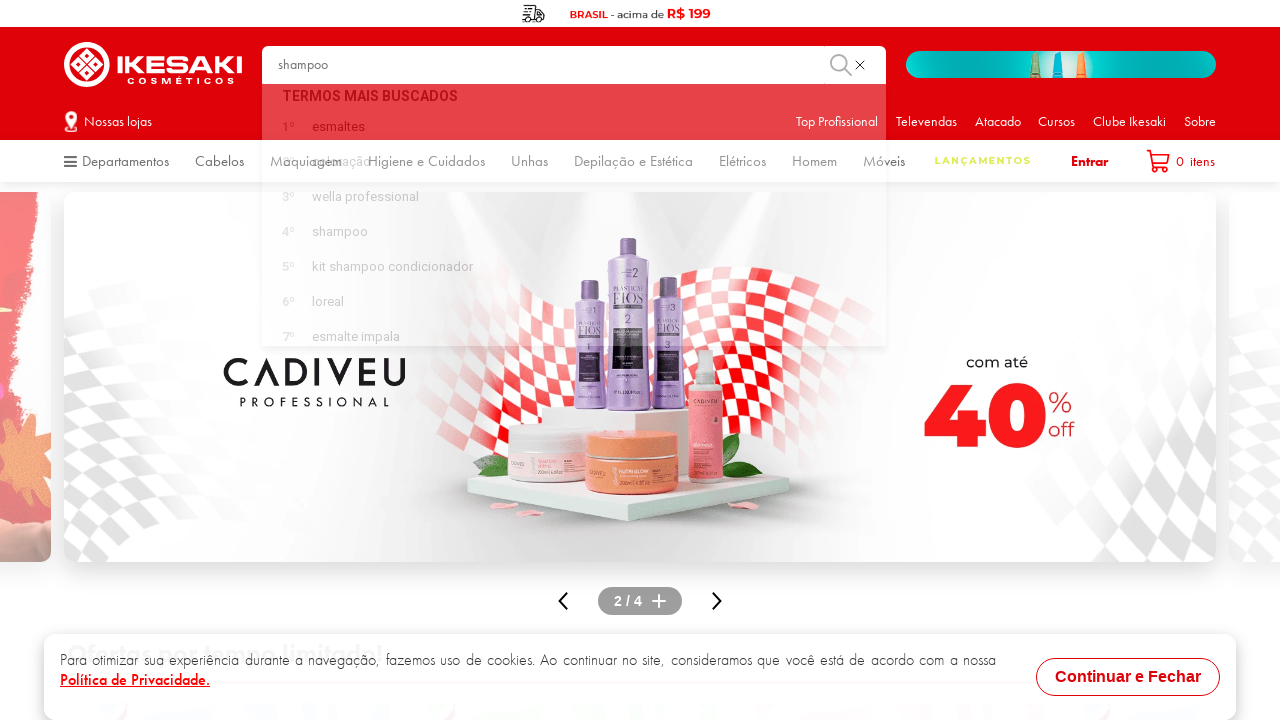

Pressed Enter to submit search on input[id="downshift-0-input"]
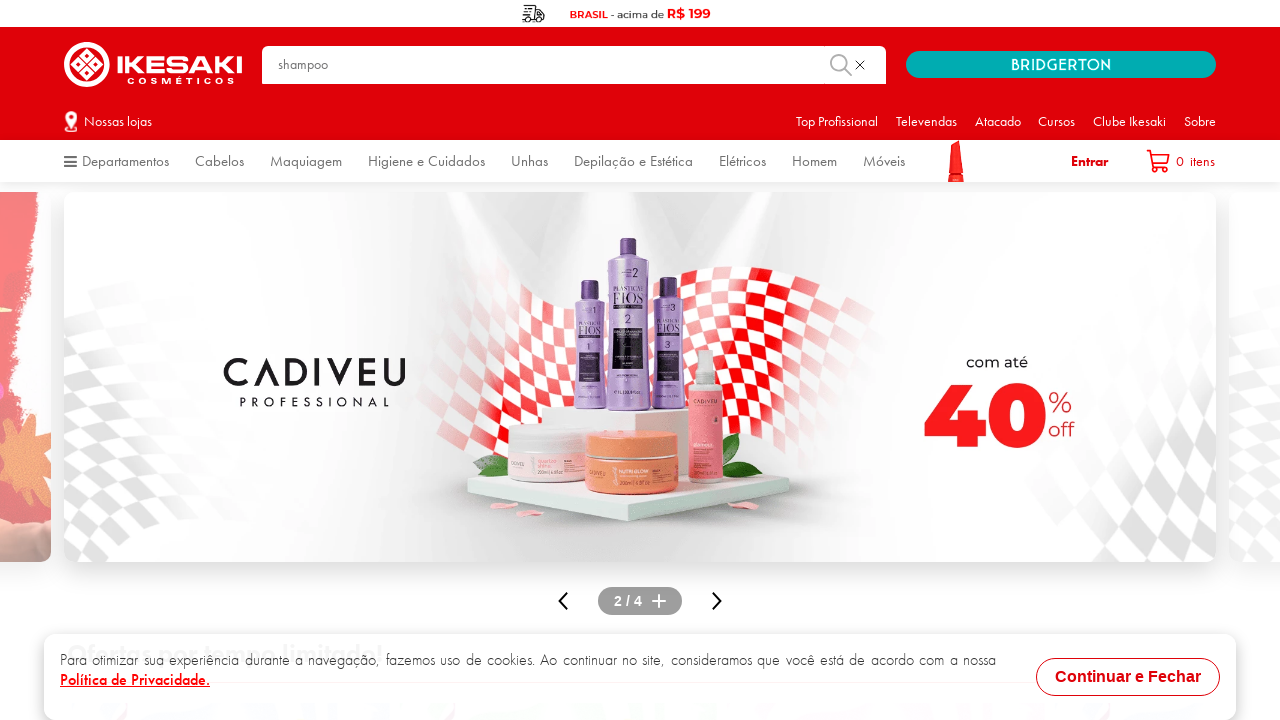

Waited for search results to load (networkidle)
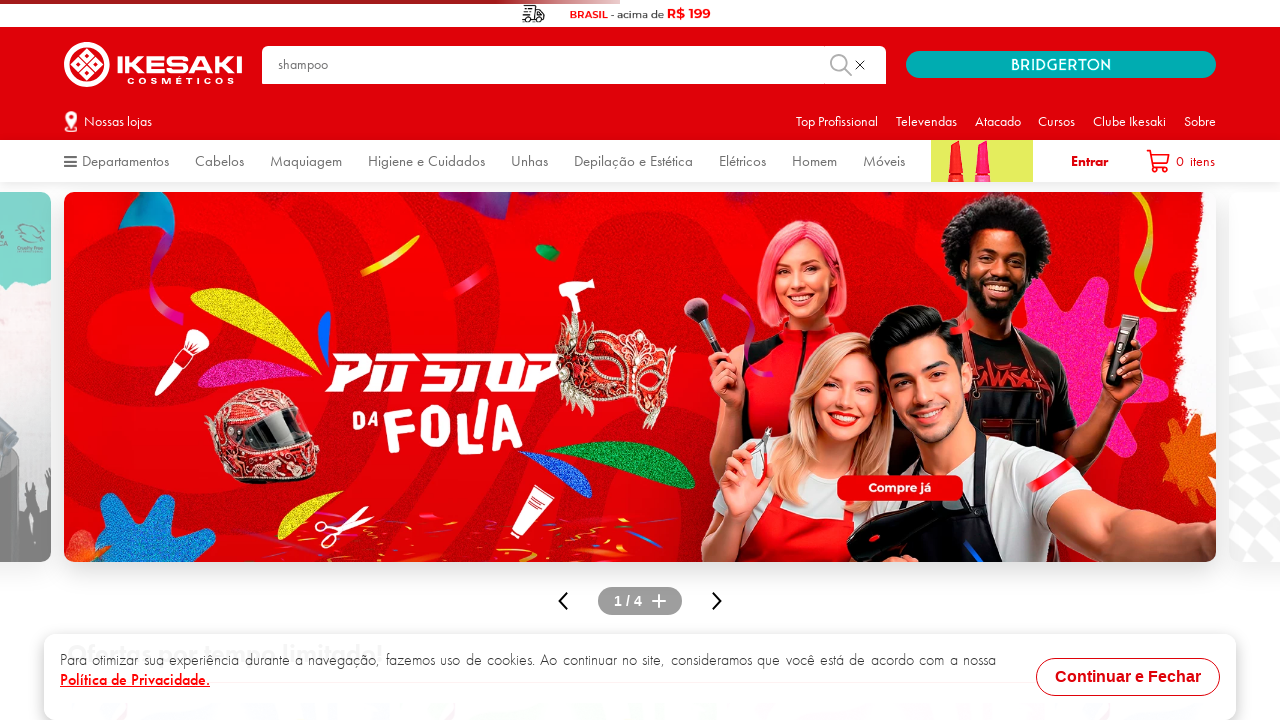

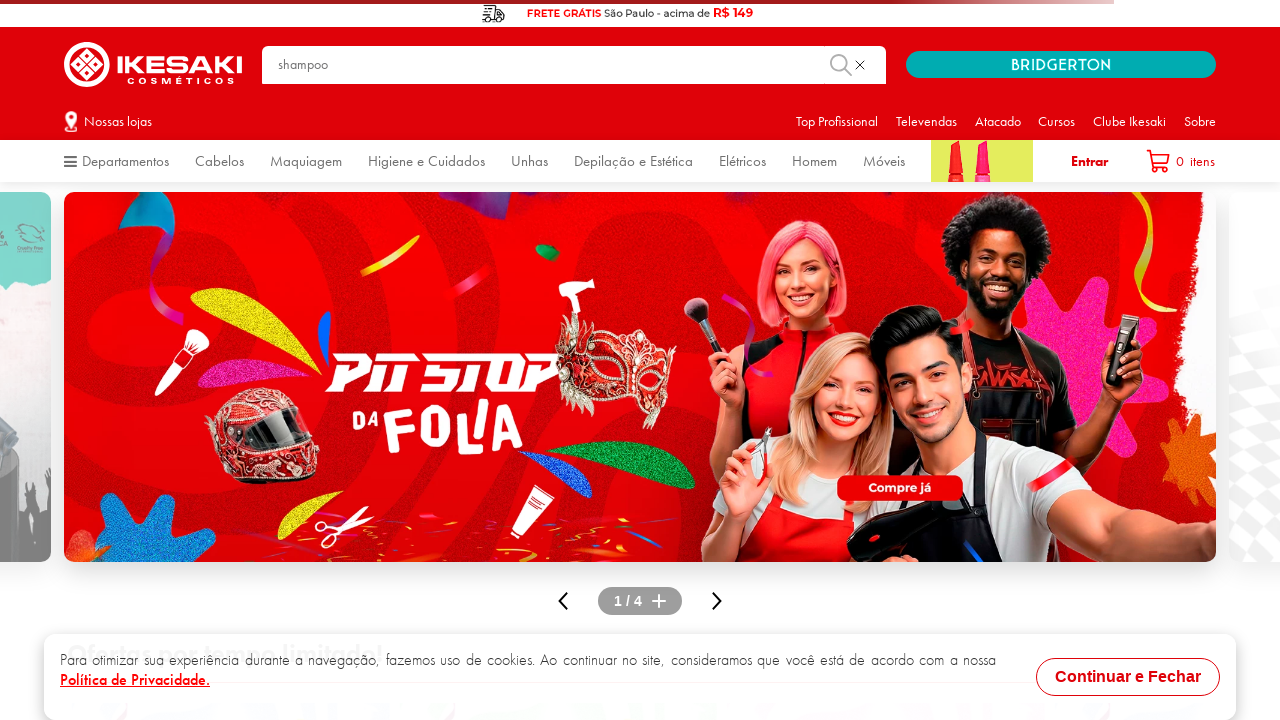